Tests Chrome browser navigation by visiting Airtel broadband page, navigating to Android developer site, and testing back/forward/refresh navigation

Starting URL: https://www.airtel.in/broadband/bangalore?icid=header

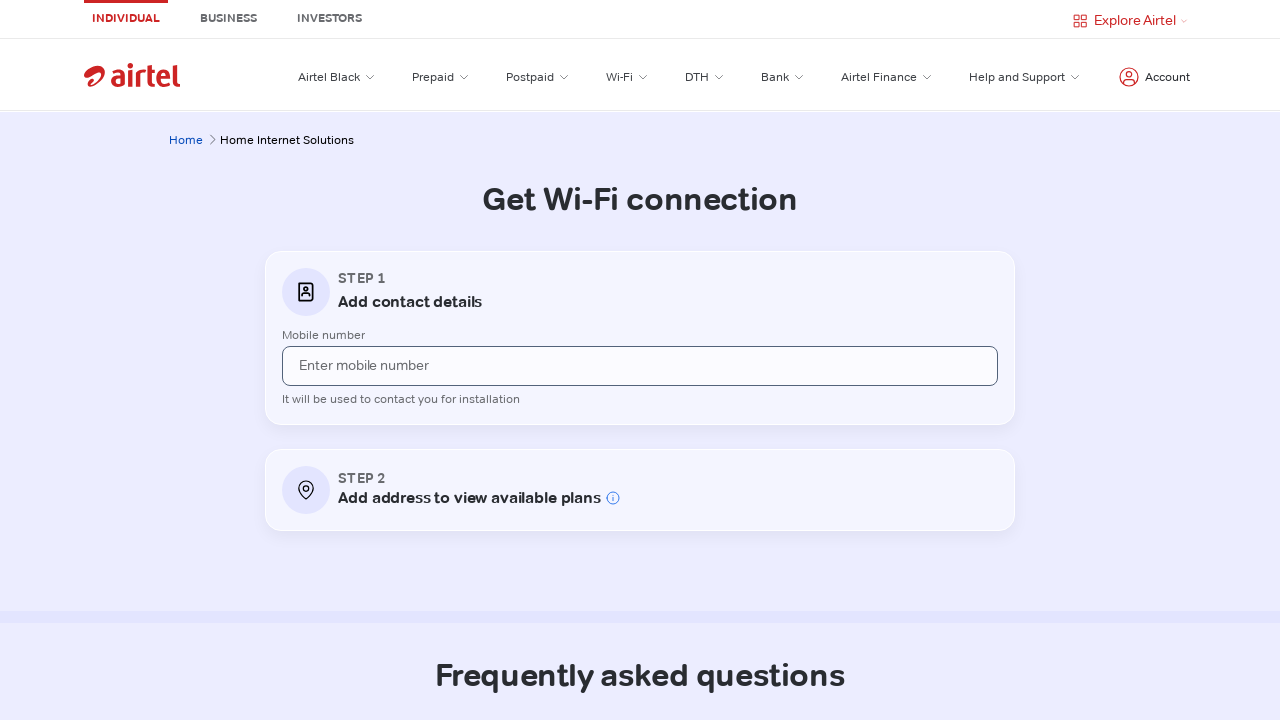

Navigated to Android developer site
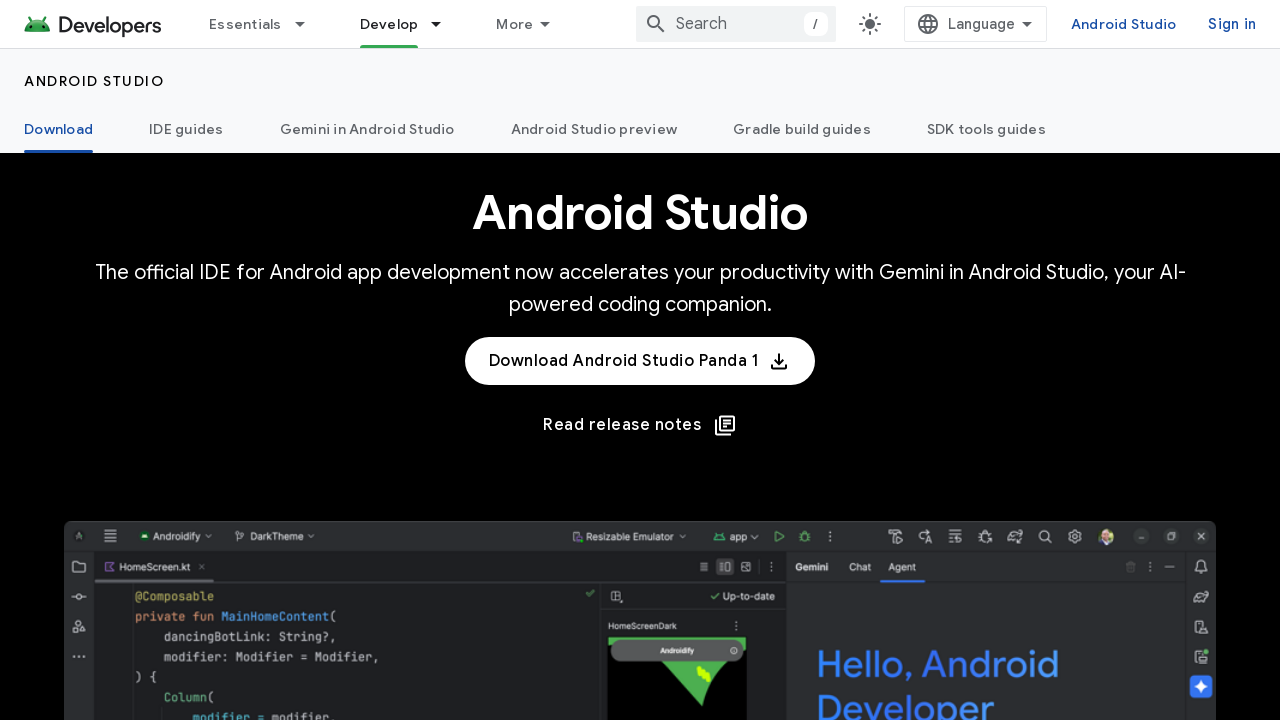

Navigated back to previous page
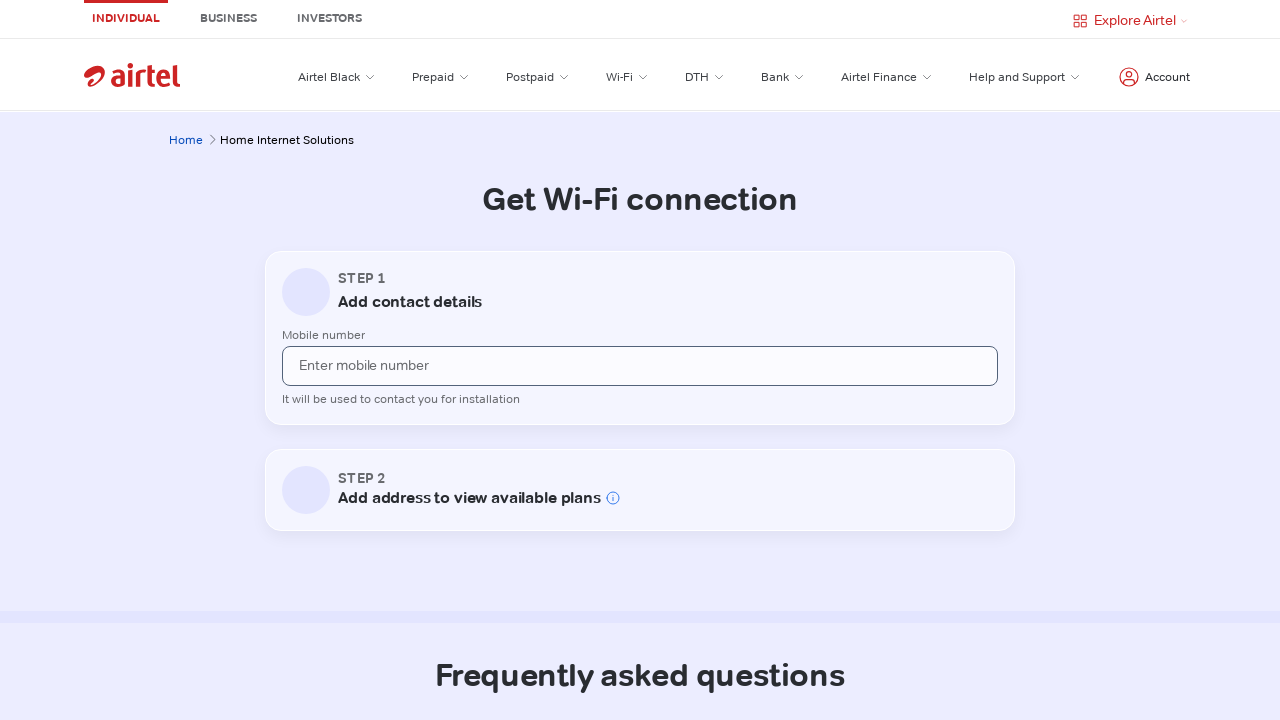

Navigated forward to Android developer site
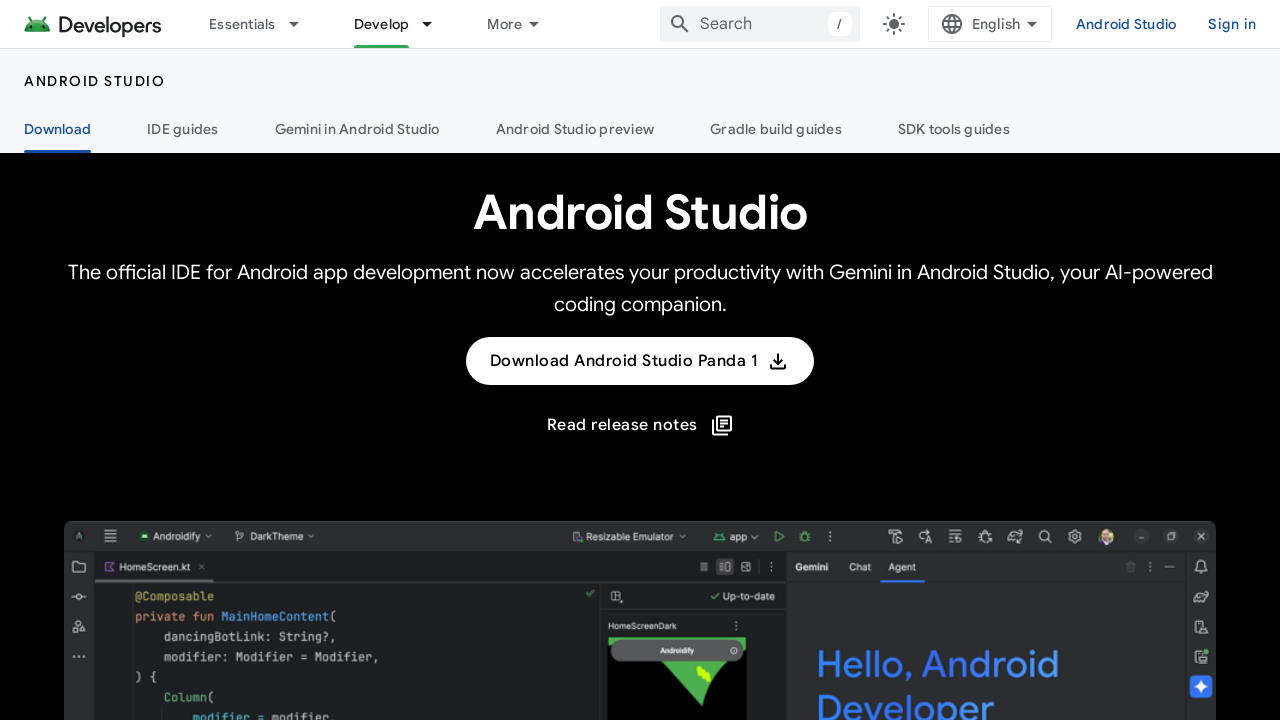

Refreshed the current page
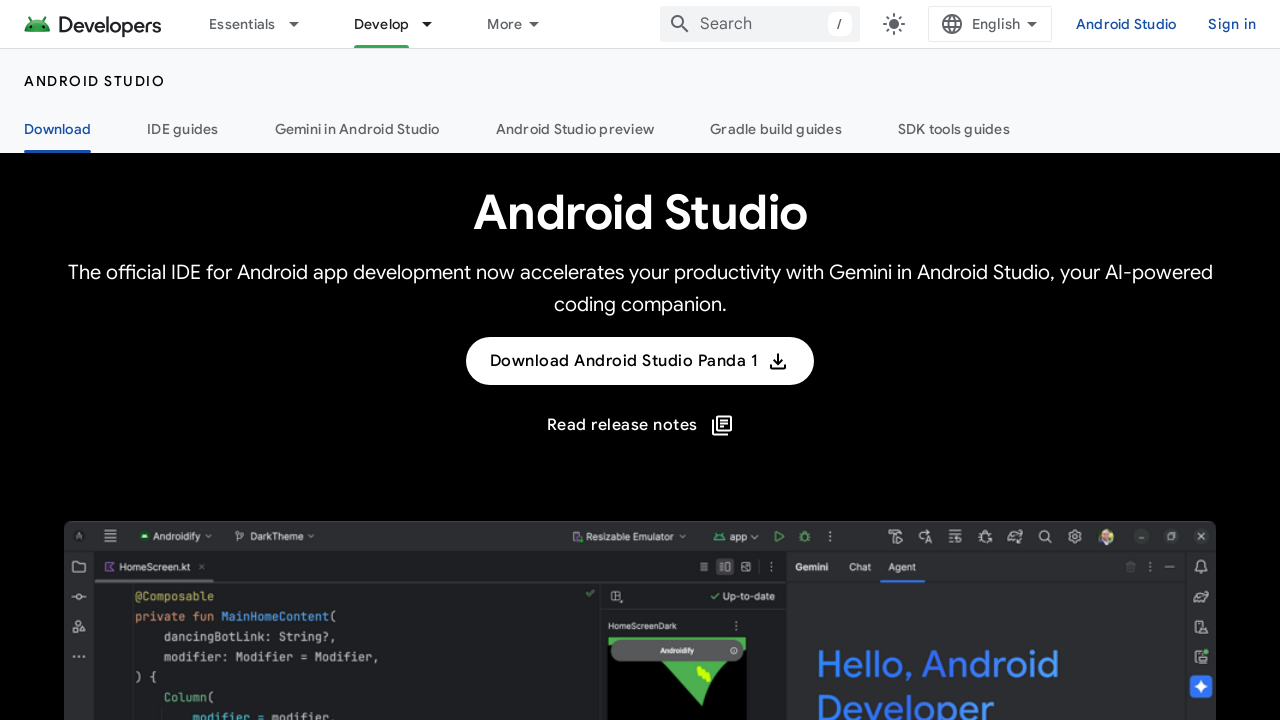

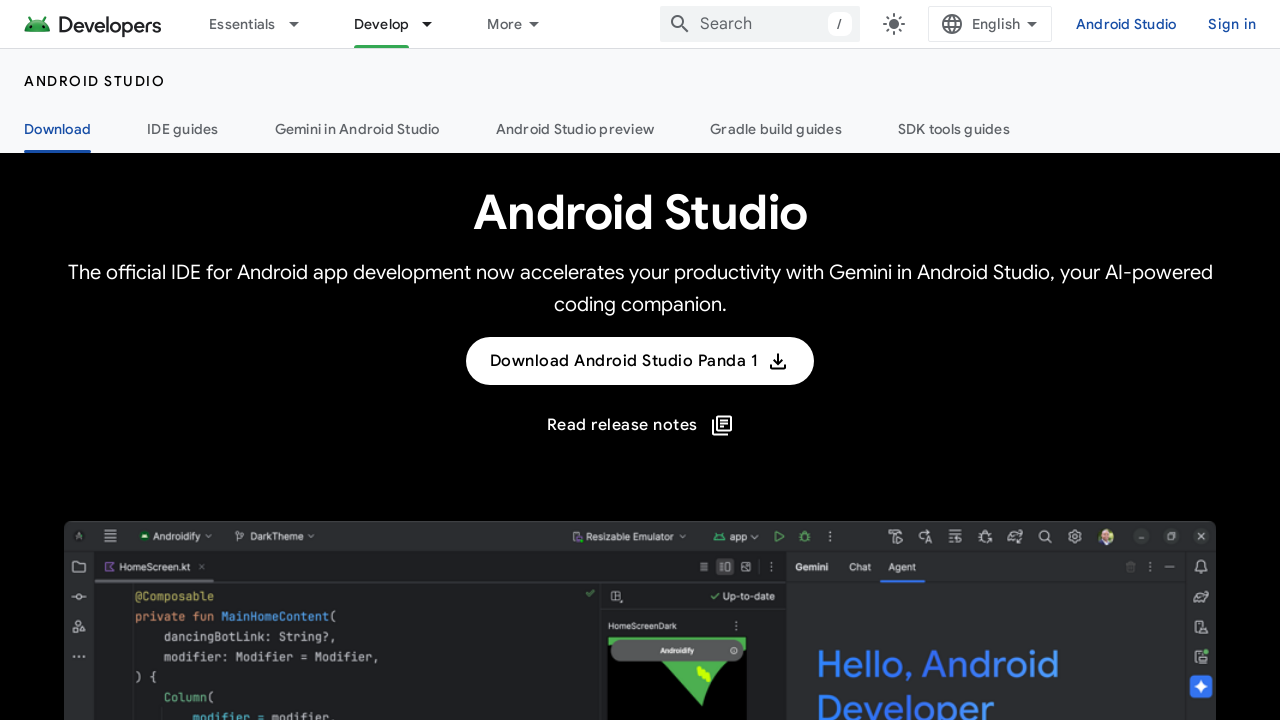